Tests drag and drop functionality on jQuery UI demo page by dragging an element into a droppable area

Starting URL: https://jqueryui.com/droppable/

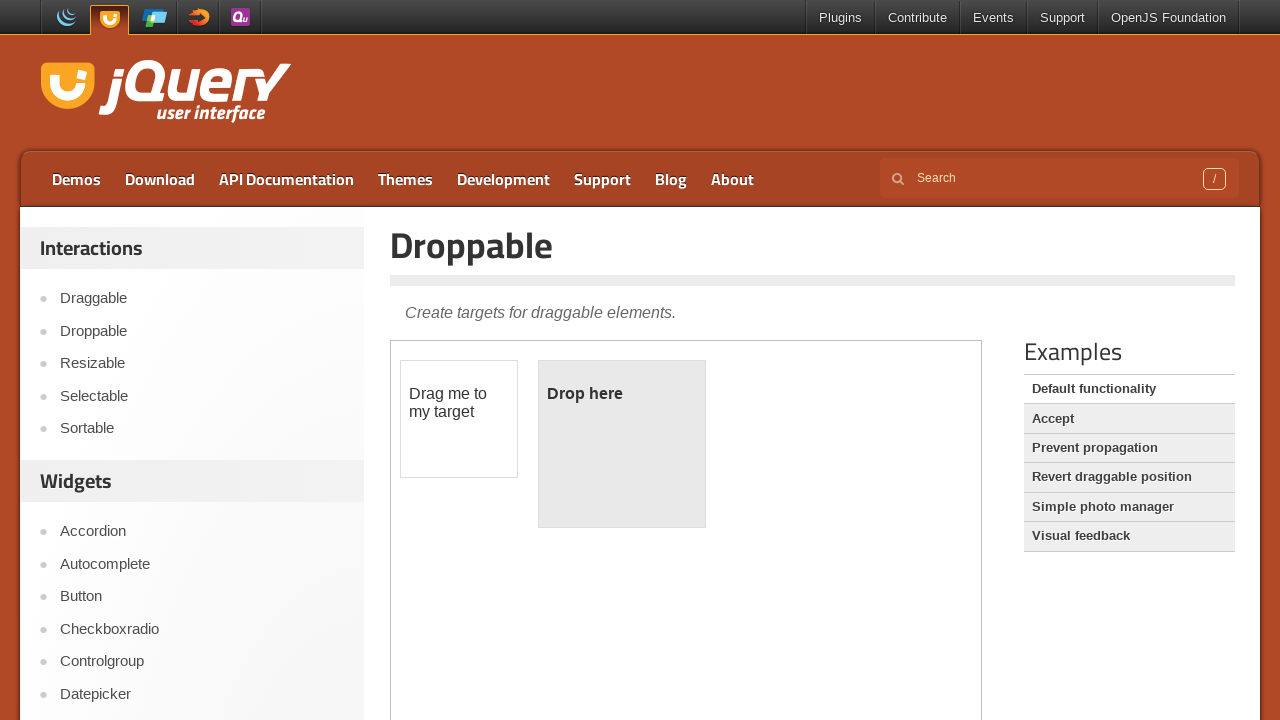

Located iframe containing drag and drop demo
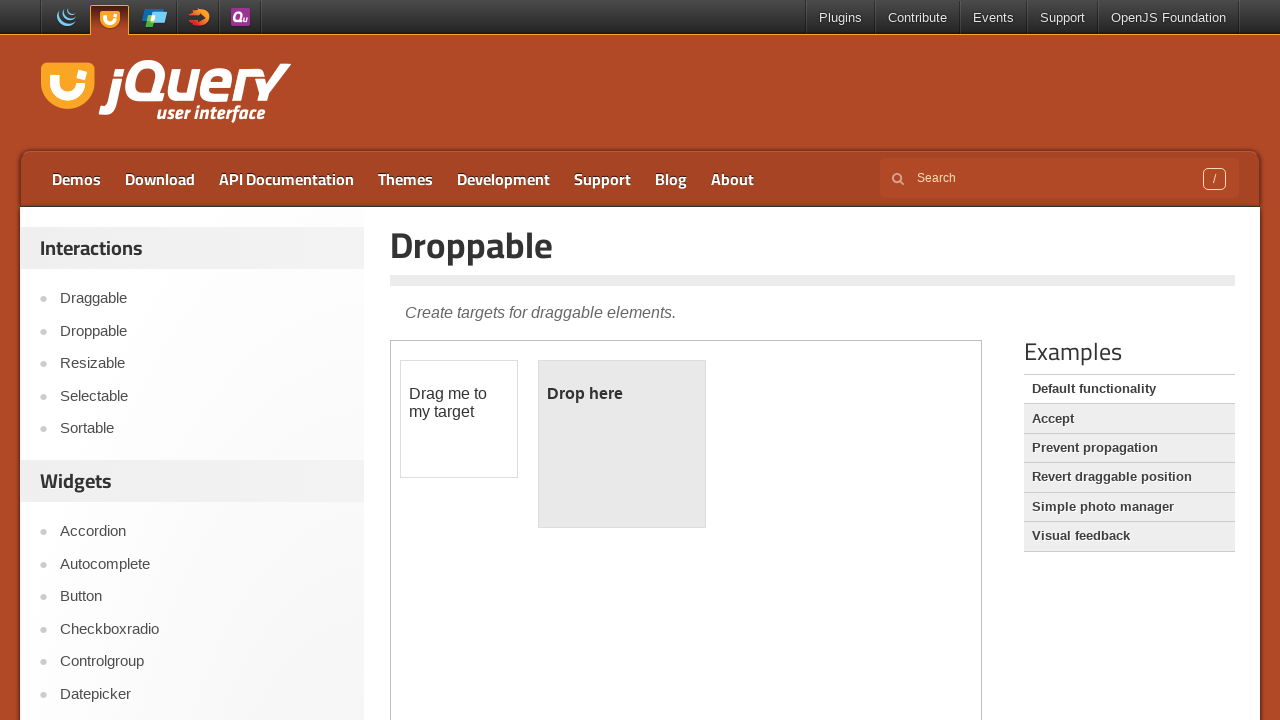

Located draggable element
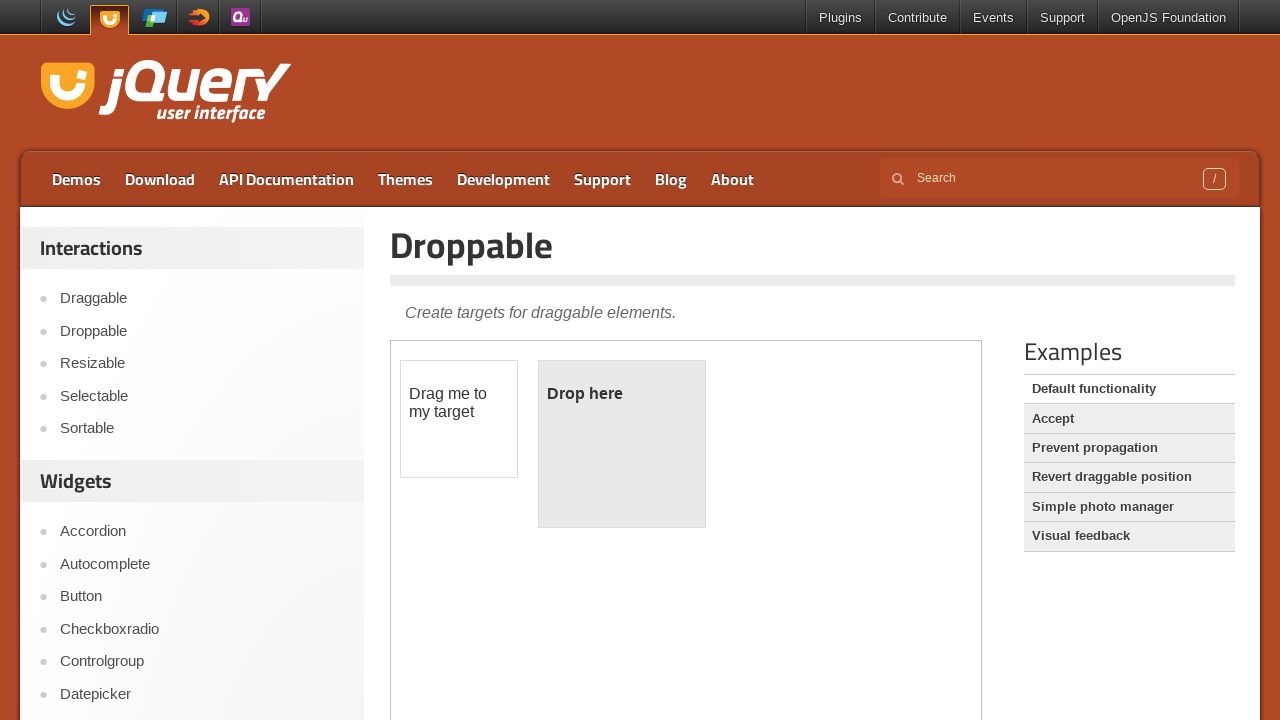

Located droppable element
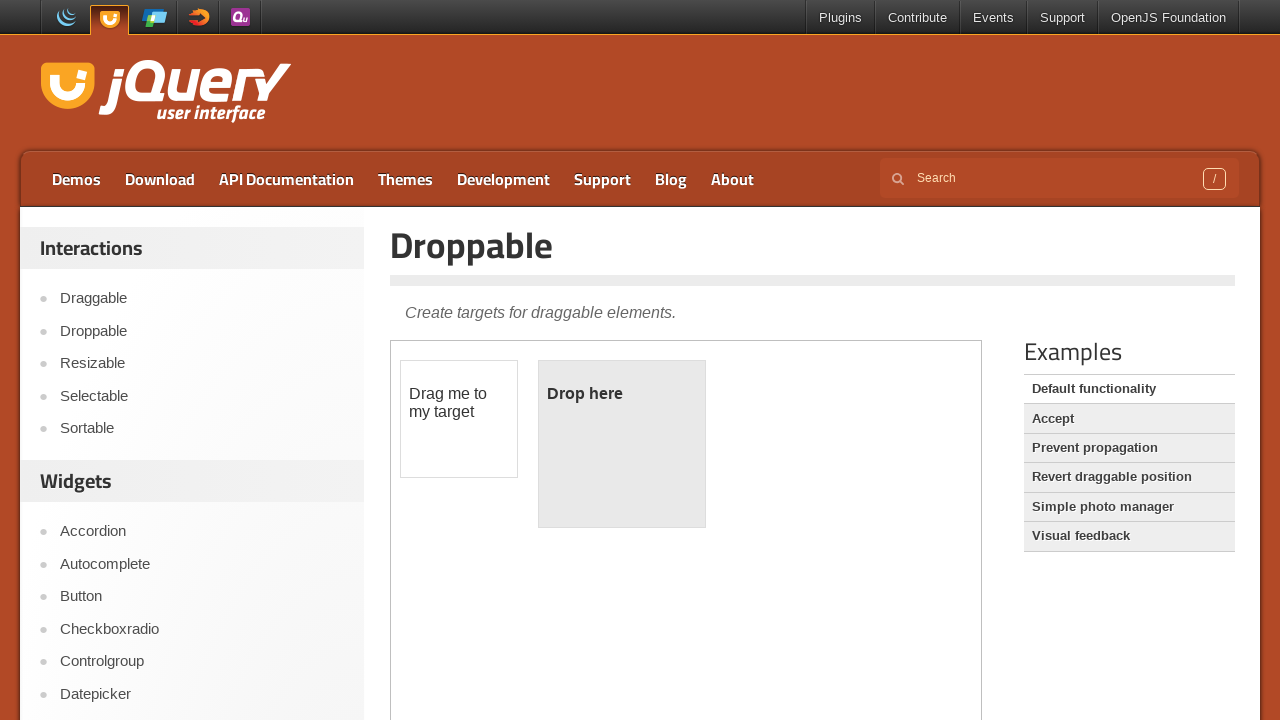

Dragged element into droppable area at (622, 444)
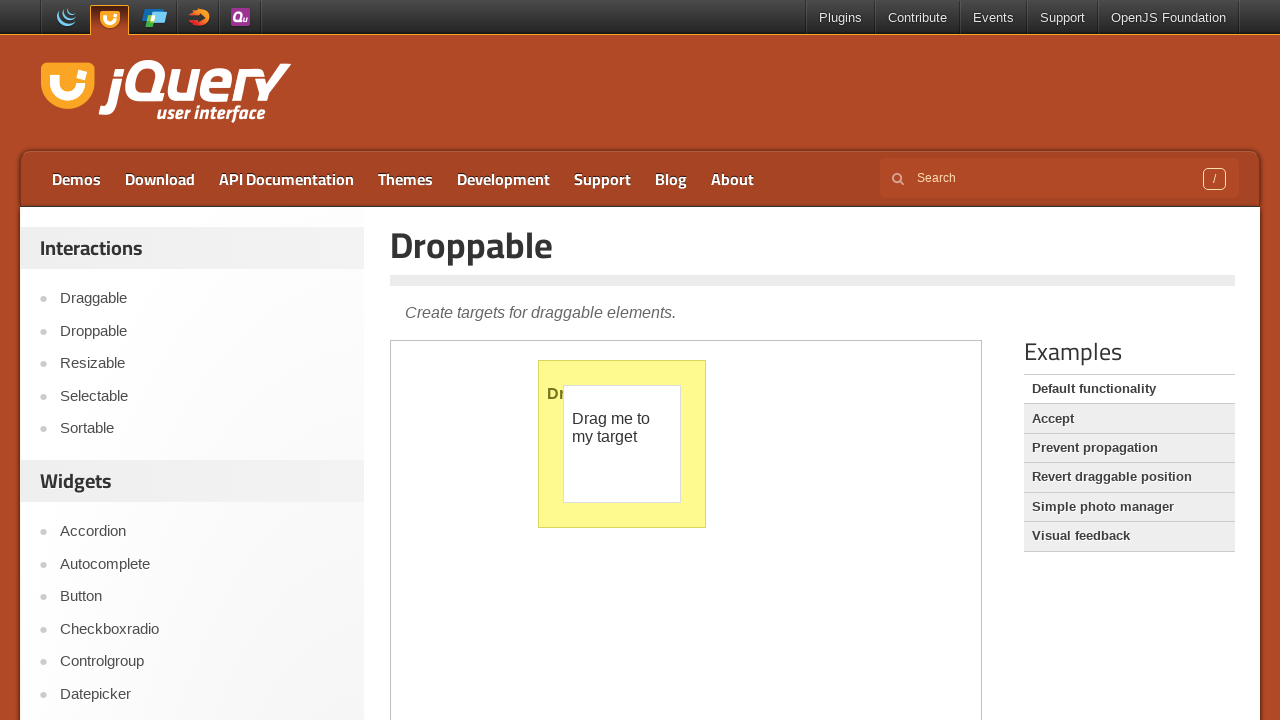

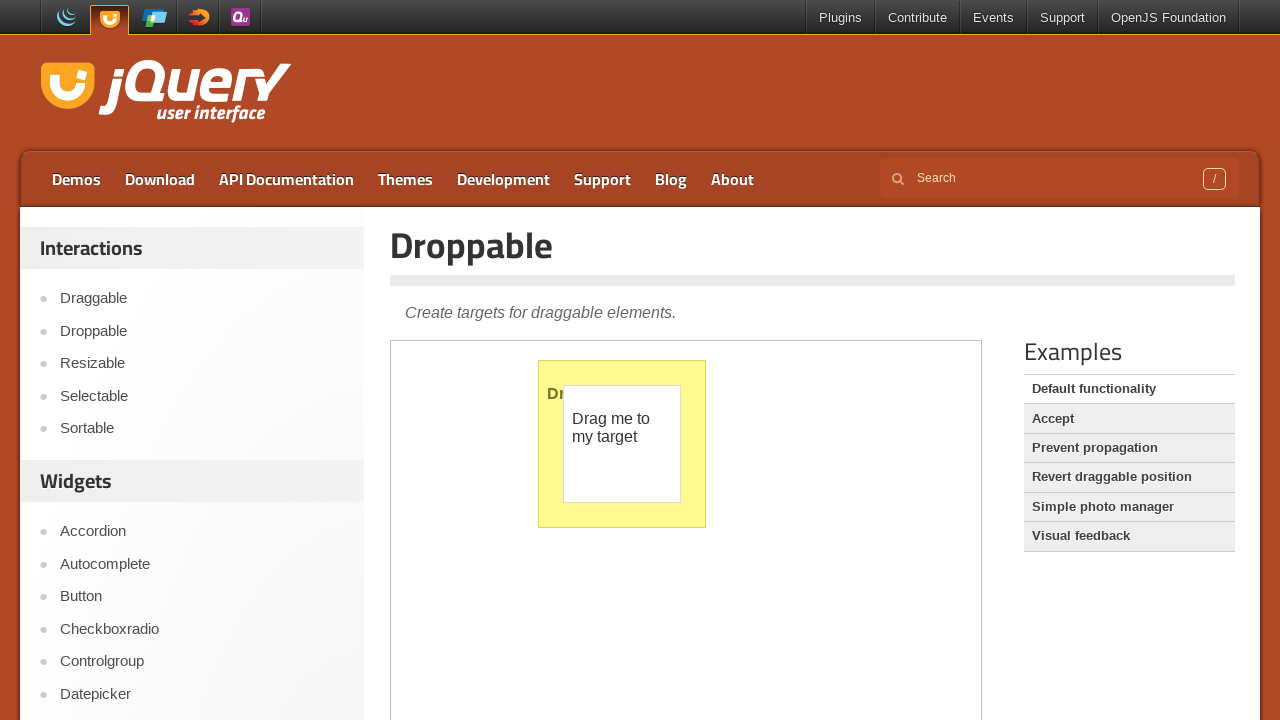